Tests button widget by clicking various button types including regular buttons, submit inputs, and anchor elements

Starting URL: https://jqueryui.com/

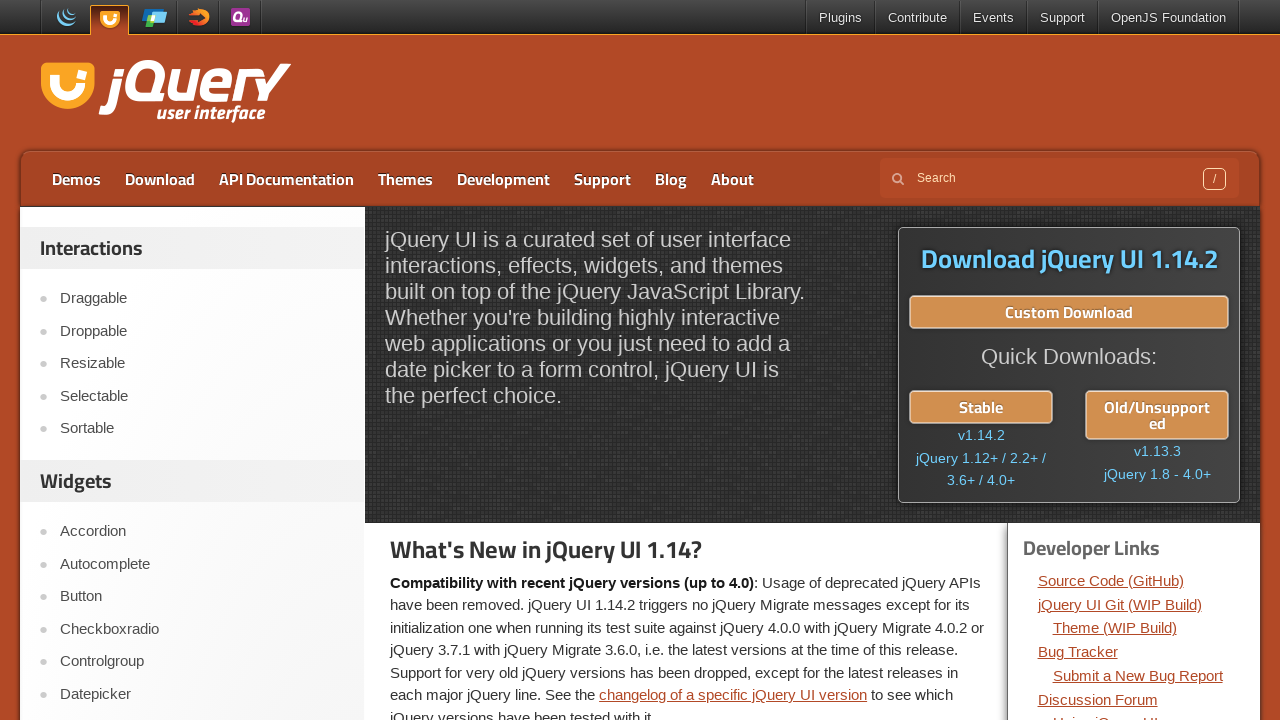

Clicked button widget link in sidebar at (202, 597) on xpath=//a[contains(@href, '/button/')]
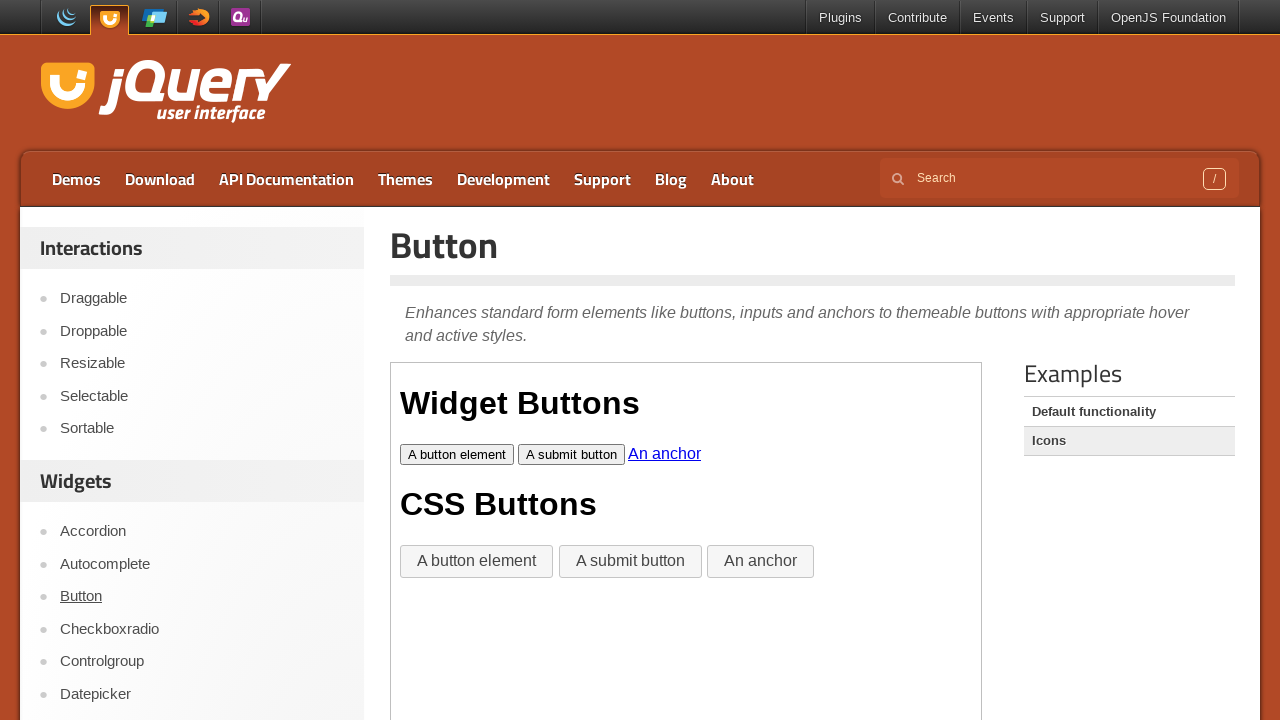

Located iframe for button widget content
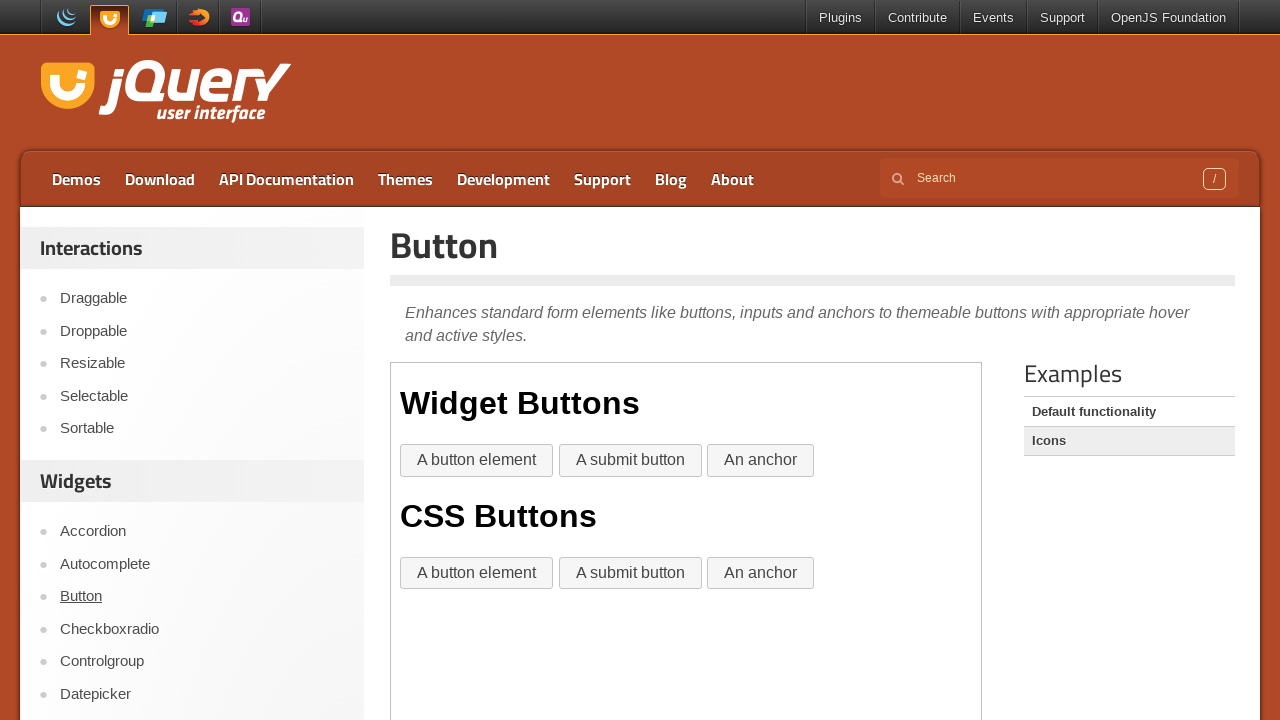

Clicked regular button widget at (477, 461) on iframe >> nth=0 >> internal:control=enter-frame >> xpath=//div/button
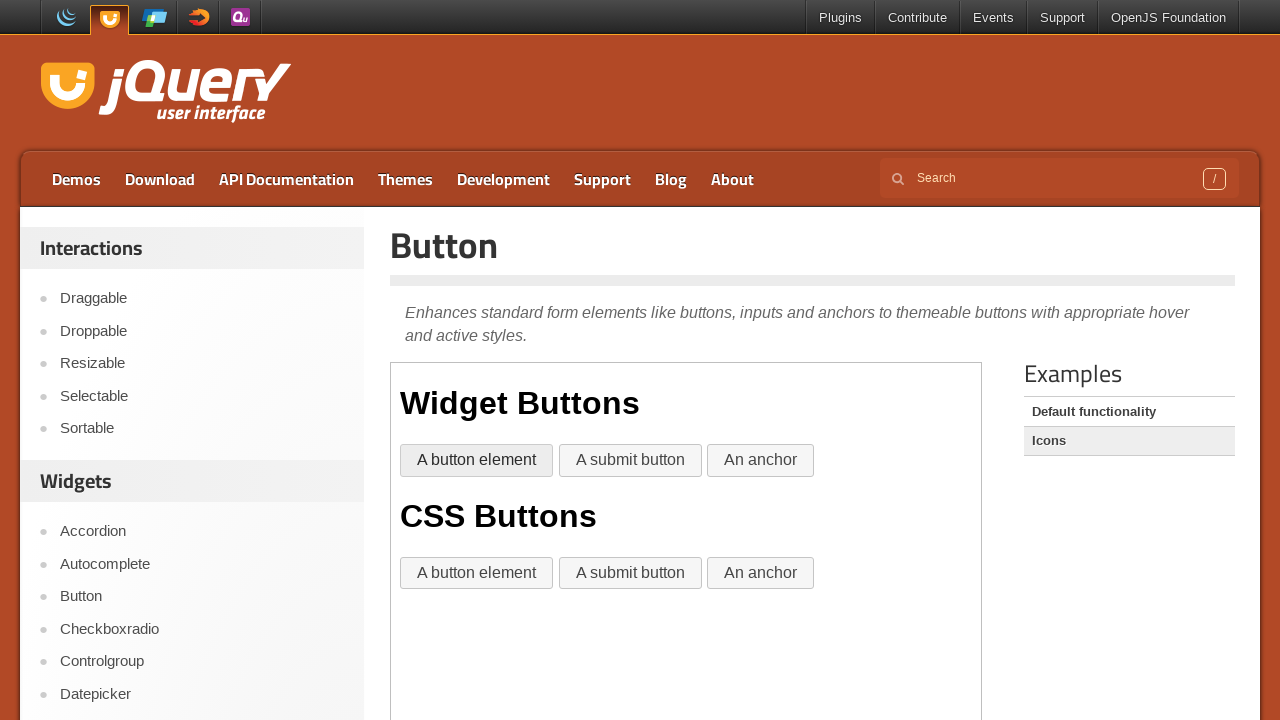

Waited 1000ms after clicking regular button
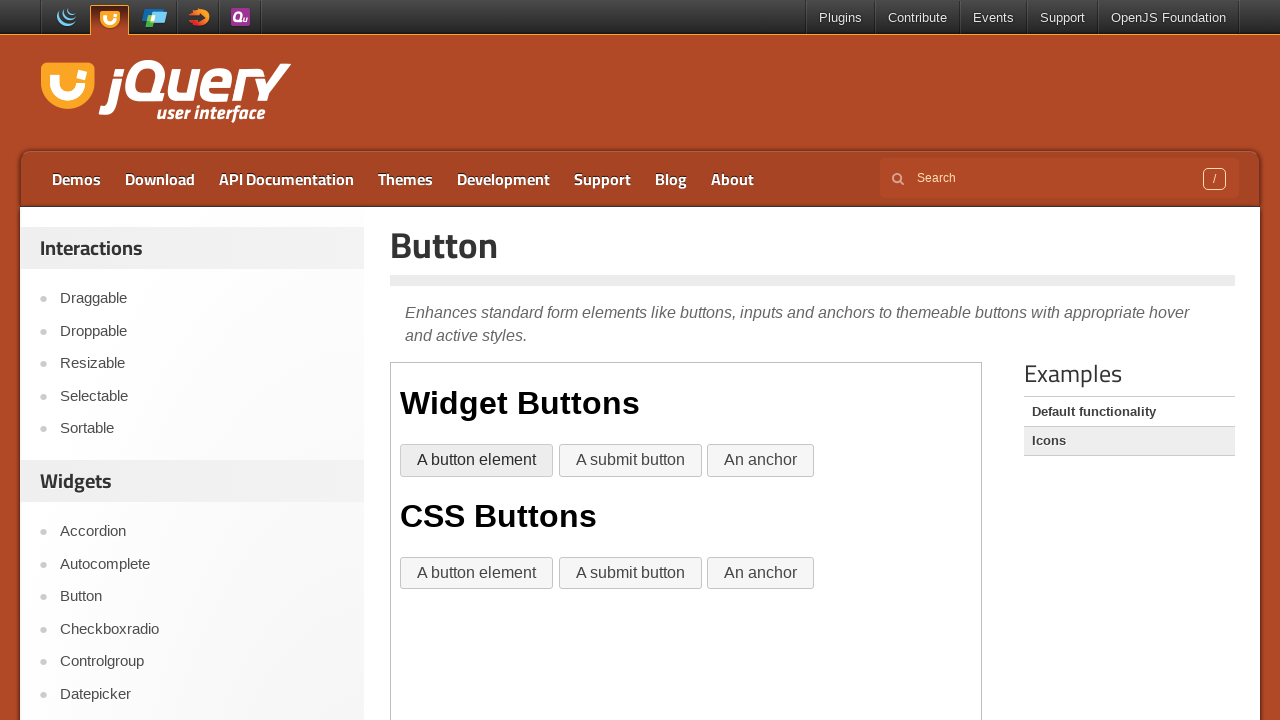

Clicked submit input button widget at (630, 461) on iframe >> nth=0 >> internal:control=enter-frame >> xpath=//div/input[@type='subm
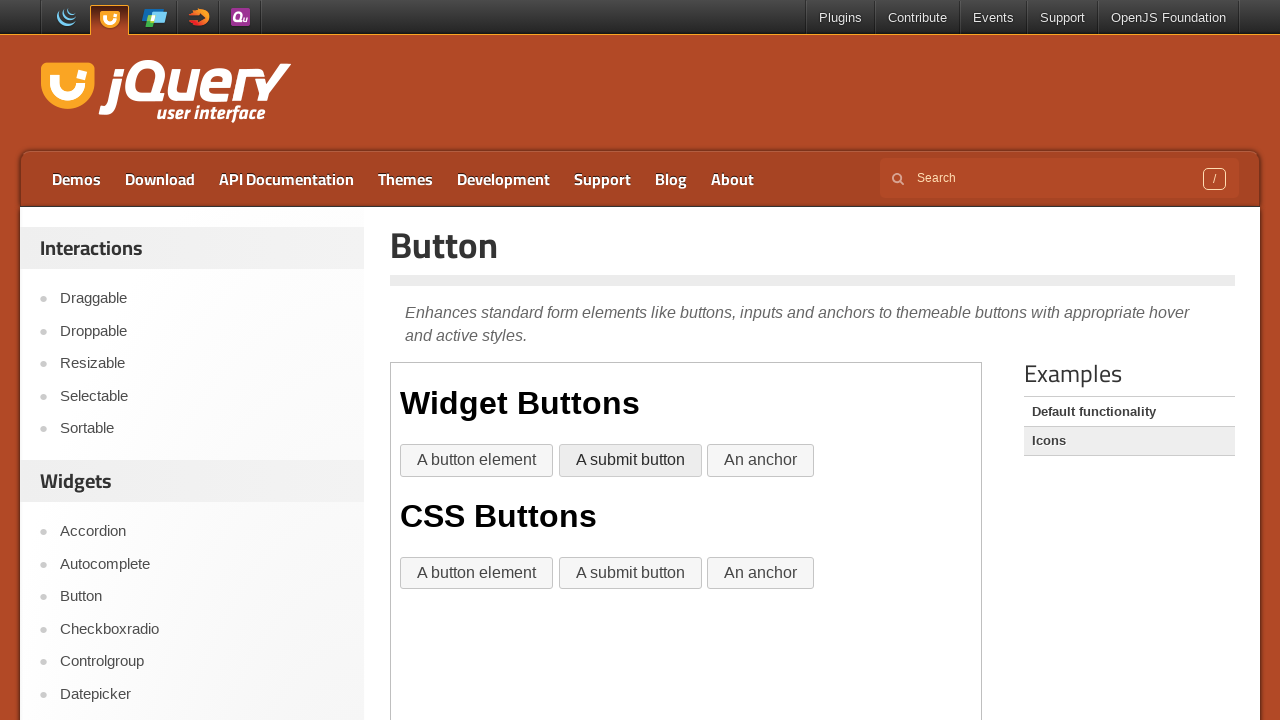

Waited 1000ms after clicking submit input
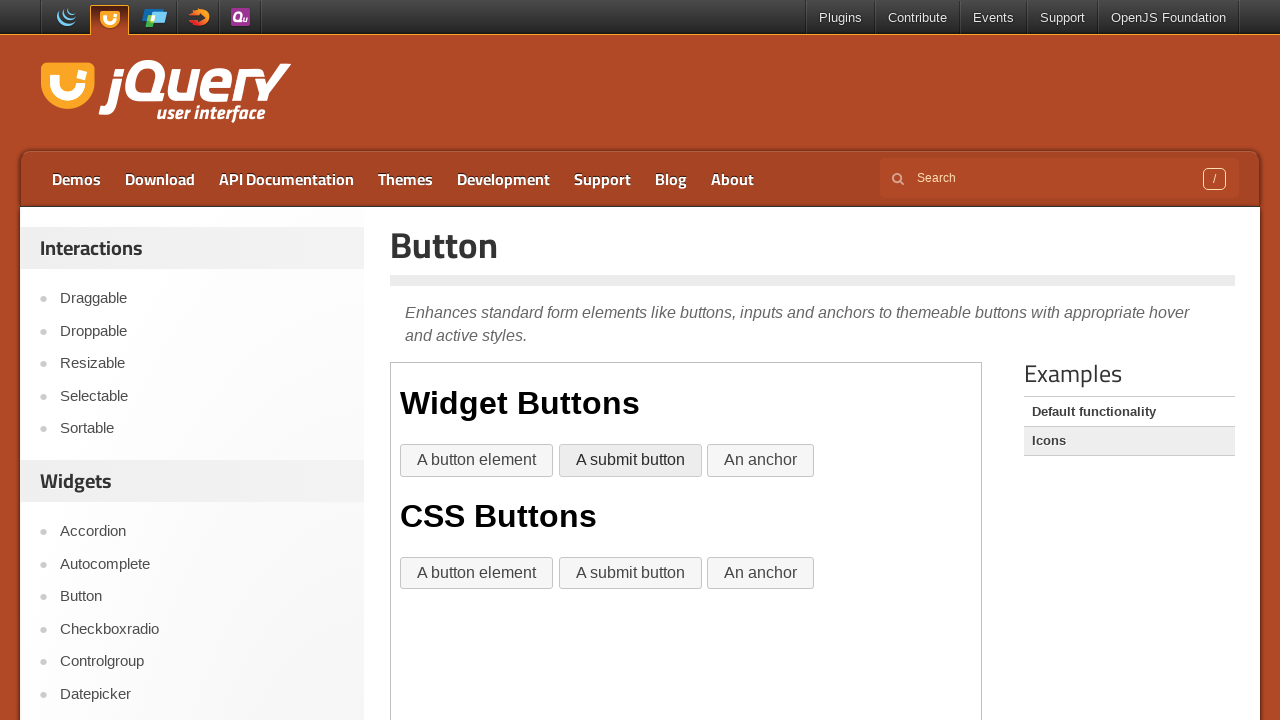

Clicked anchor element button widget at (761, 461) on iframe >> nth=0 >> internal:control=enter-frame >> xpath=//div/a >> nth=0
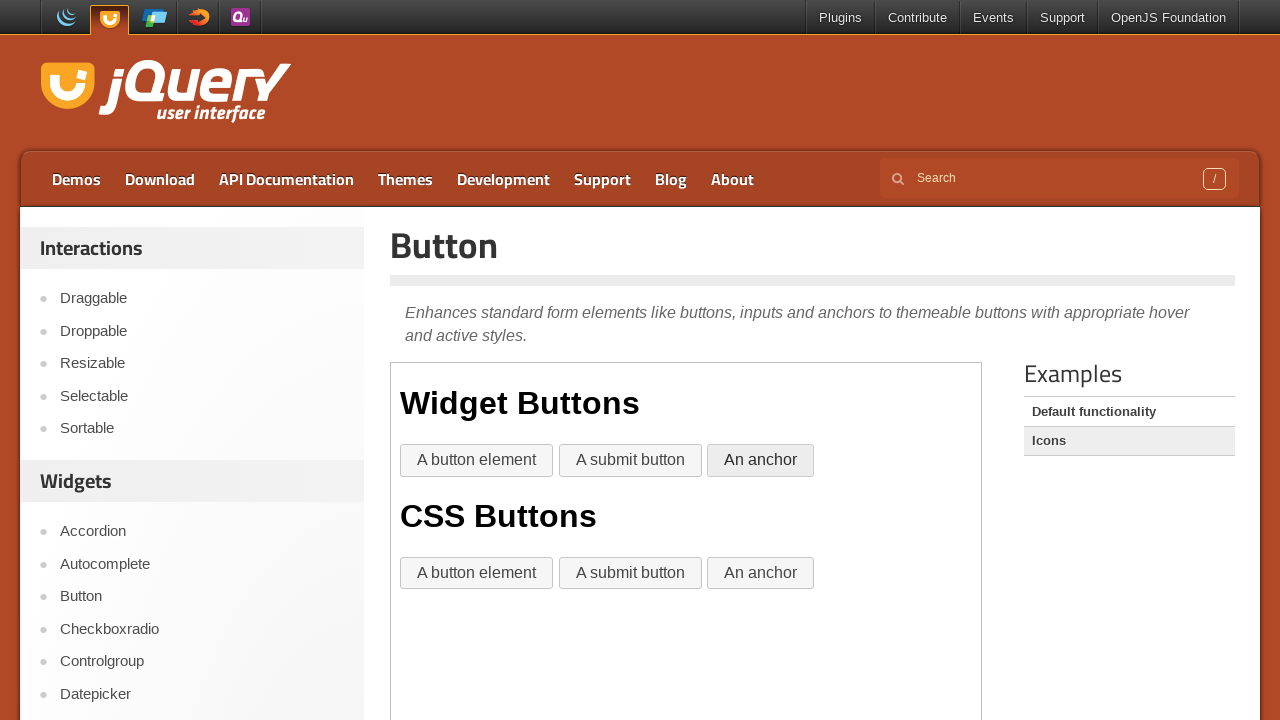

Waited 1000ms after clicking anchor element
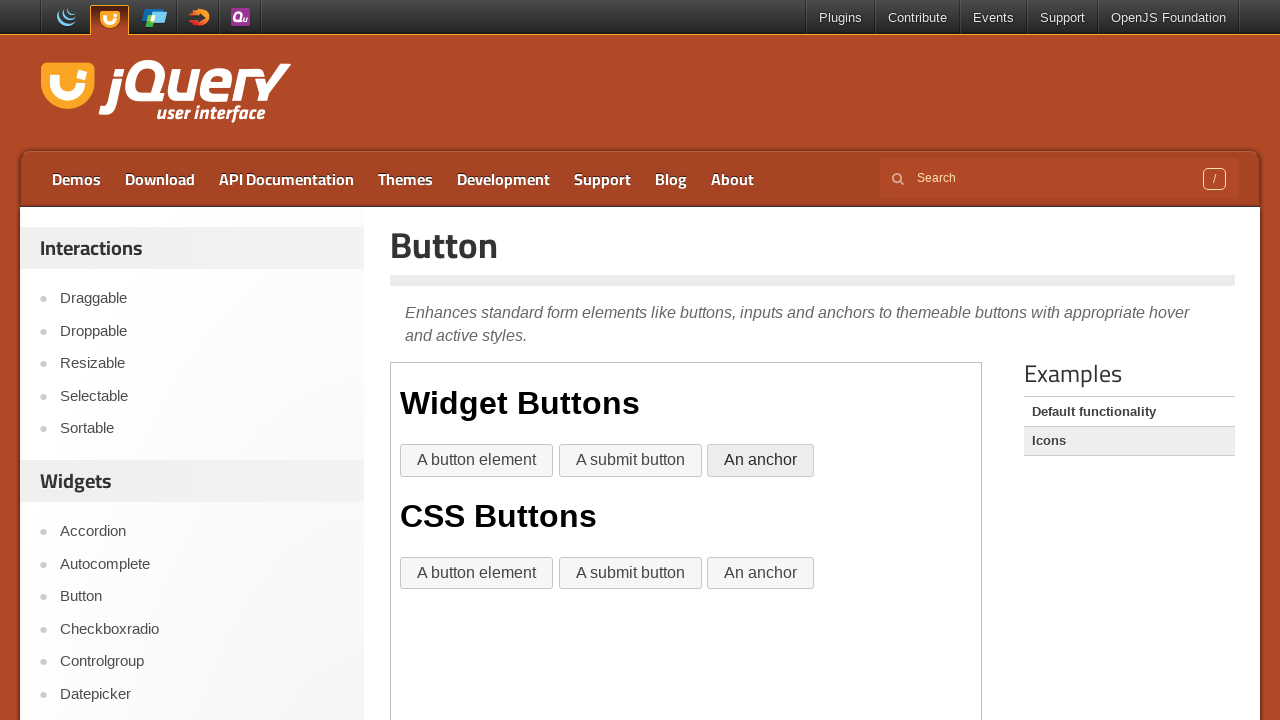

Clicked CSS-styled regular button at (477, 573) on iframe >> nth=0 >> internal:control=enter-frame >> xpath=//body/button
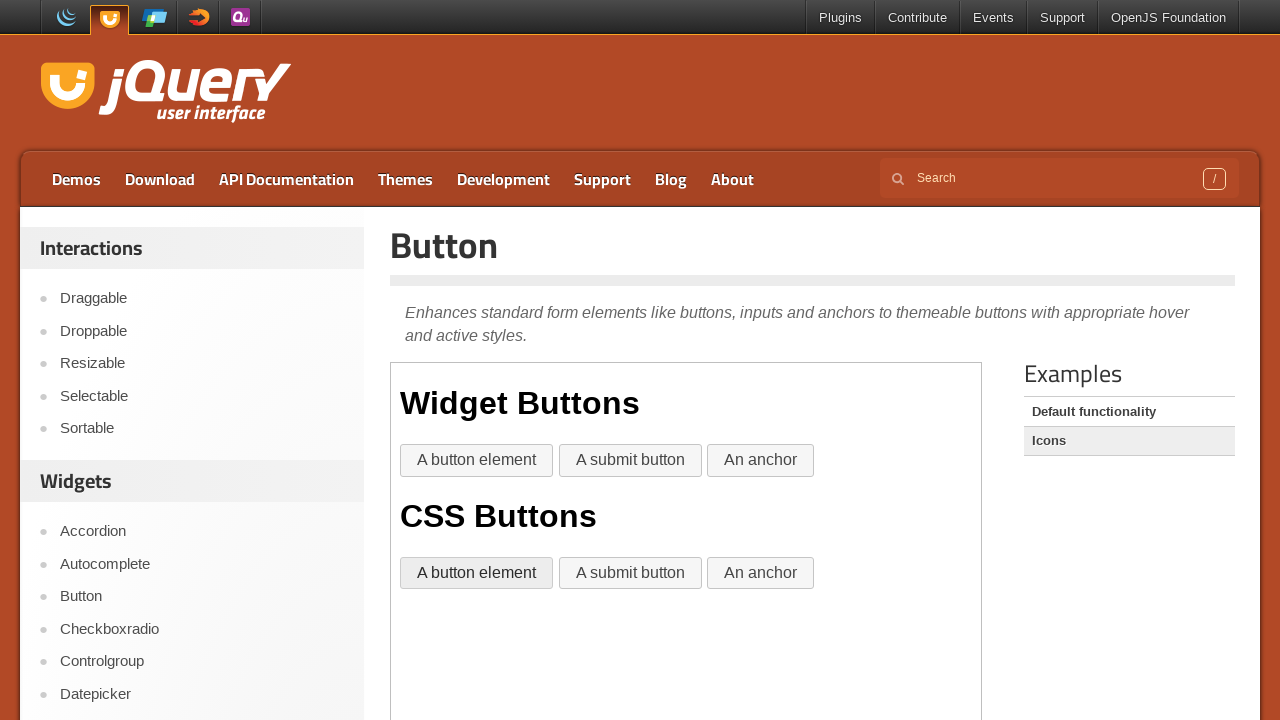

Waited 1000ms after clicking CSS button
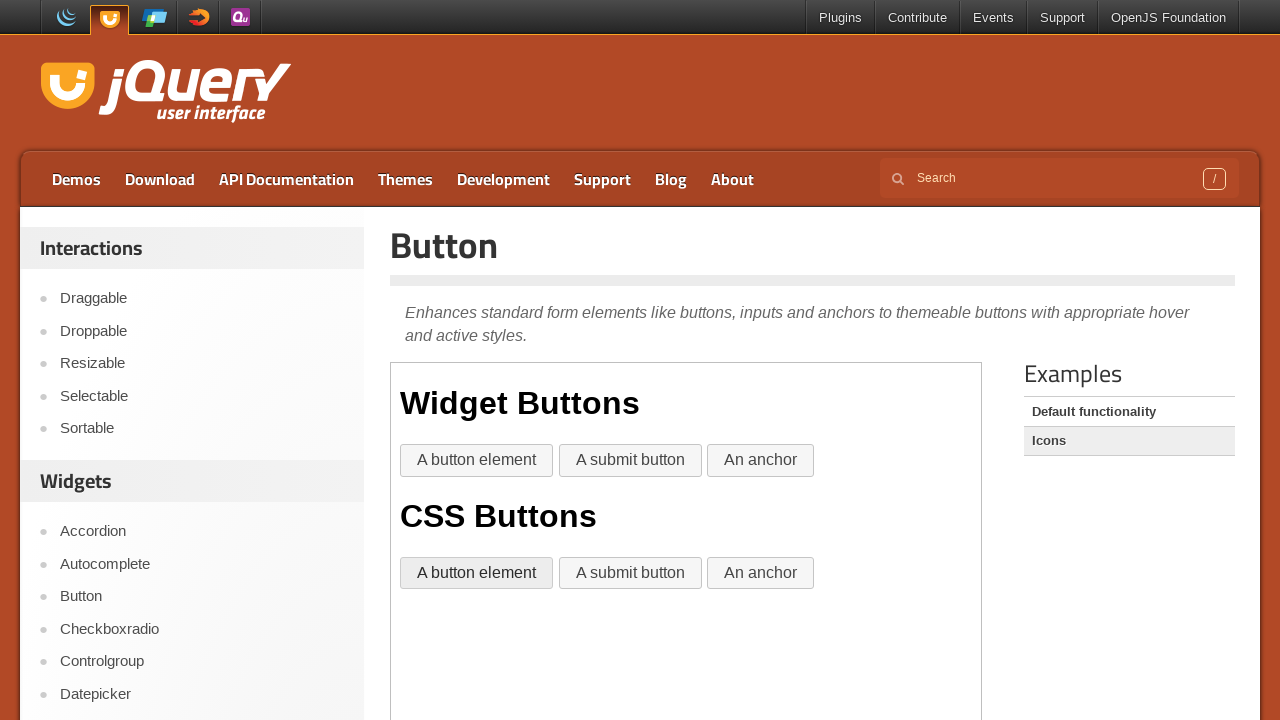

Clicked CSS-styled submit input at (630, 573) on iframe >> nth=0 >> internal:control=enter-frame >> xpath=//body/input[@type='sub
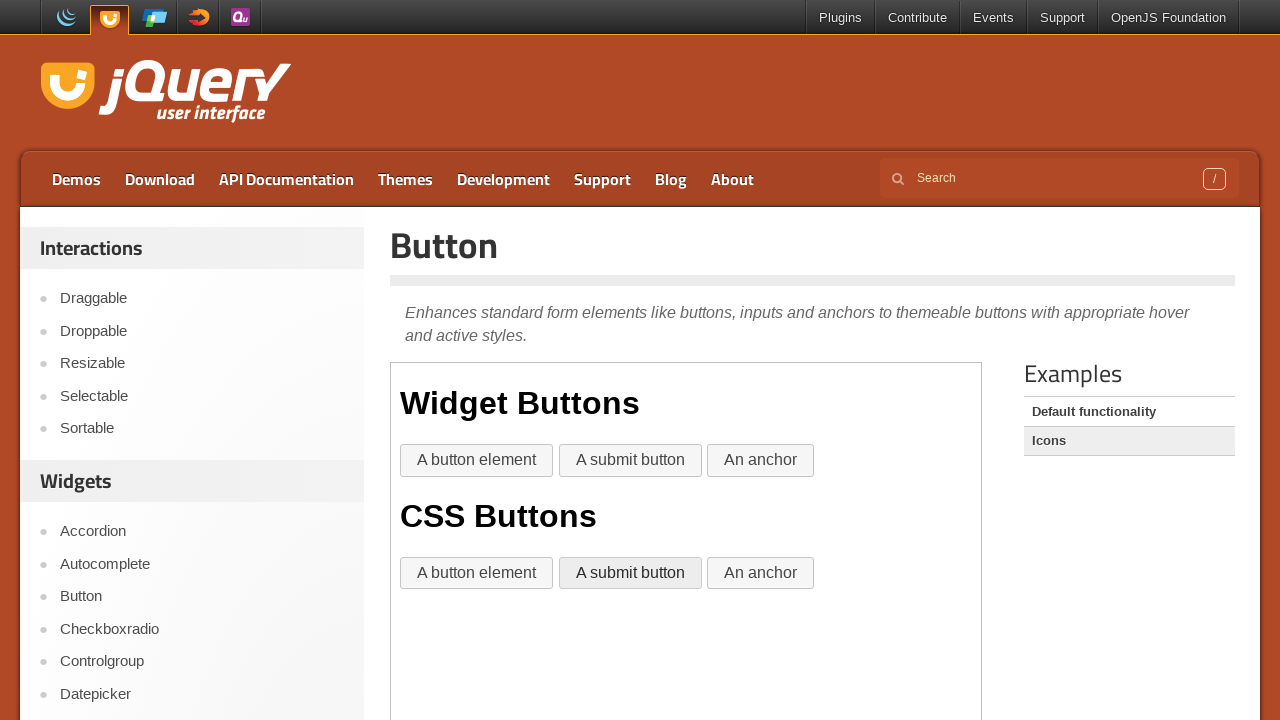

Waited 1000ms after clicking CSS submit input
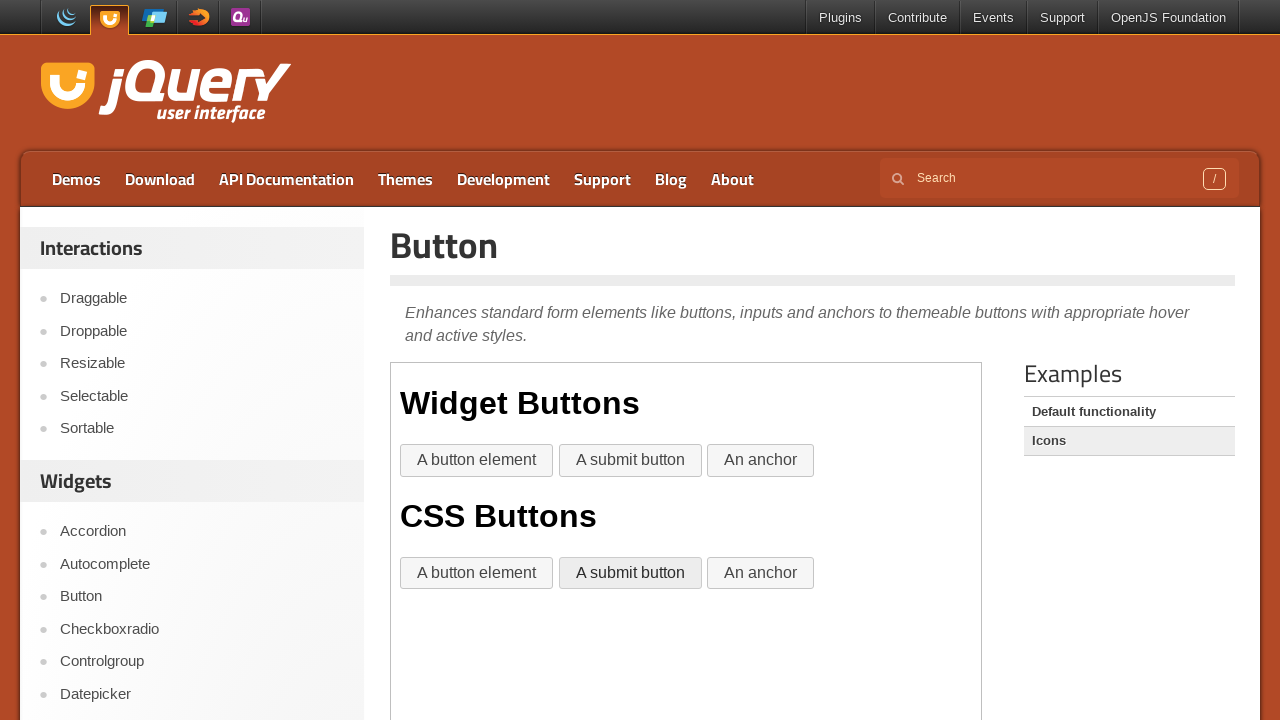

Clicked CSS-styled anchor element button at (761, 573) on iframe >> nth=0 >> internal:control=enter-frame >> xpath=//body/a
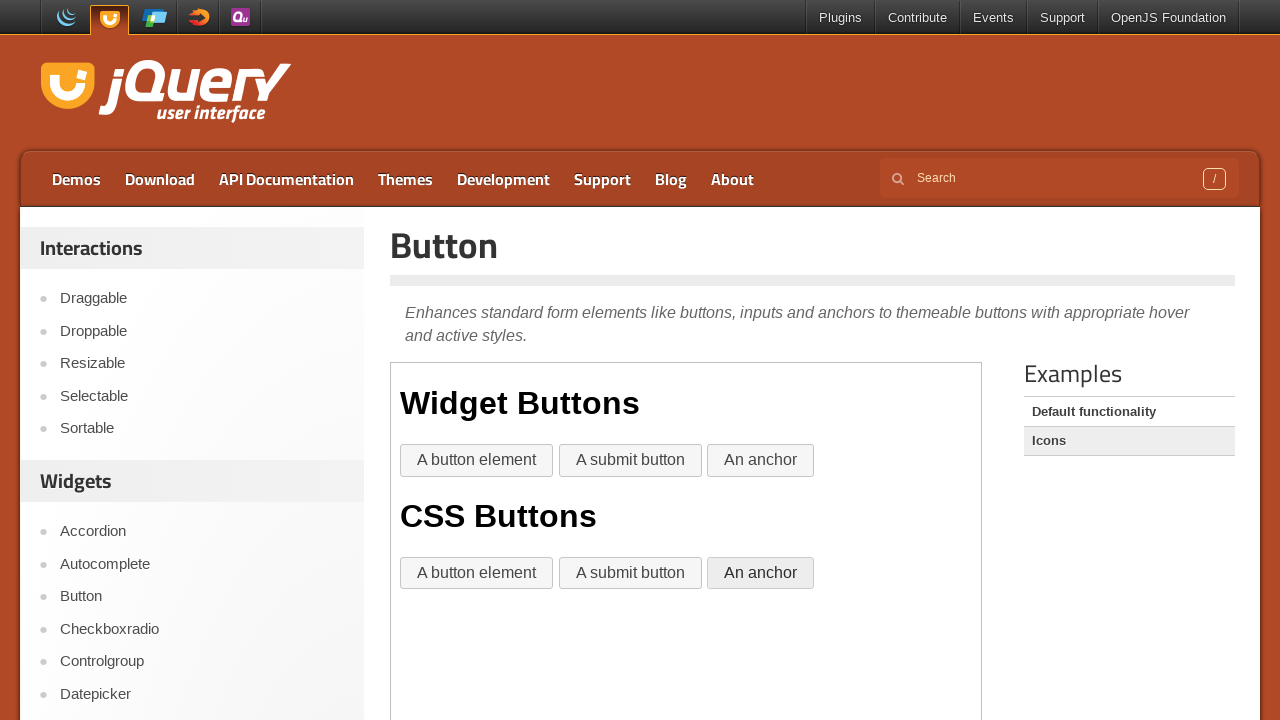

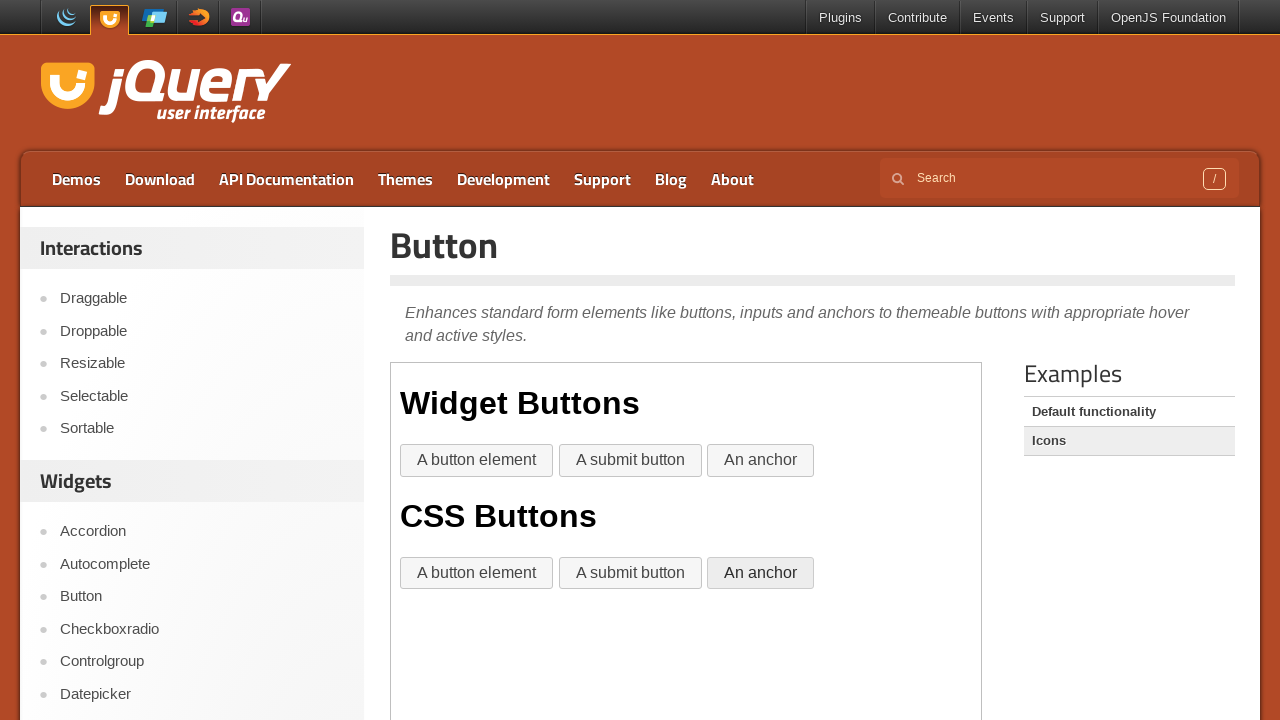